Tests green button loading functionality using implicit waits, clicking start and verifying the loading and success states.

Starting URL: https://kristinek.github.io/site/tasks/task2

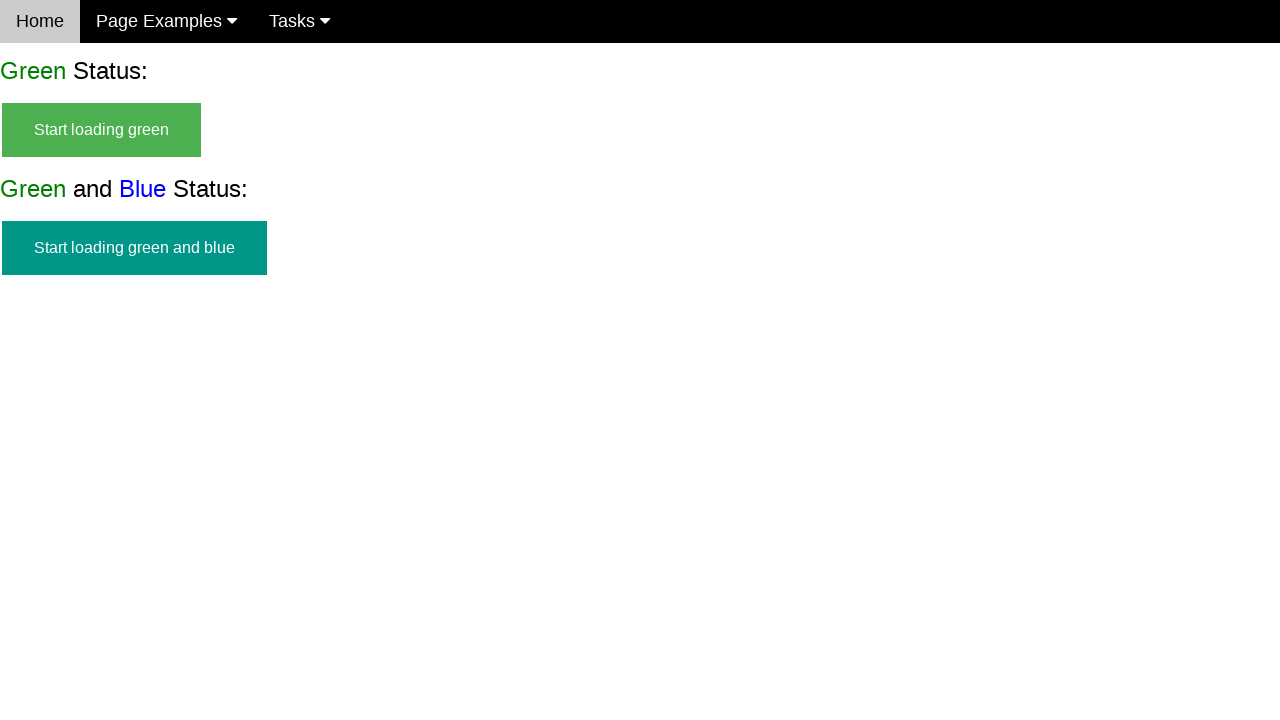

Clicked the start green button at (102, 130) on #start_green
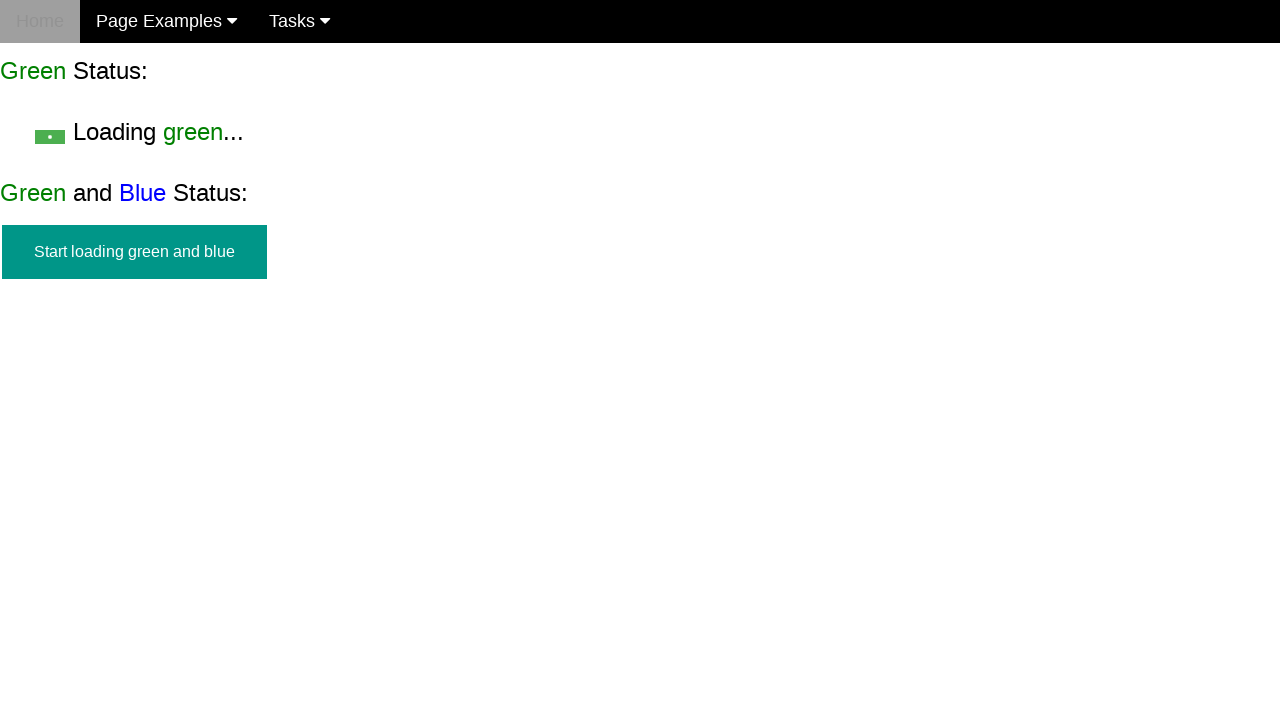

Loading text appeared and became visible
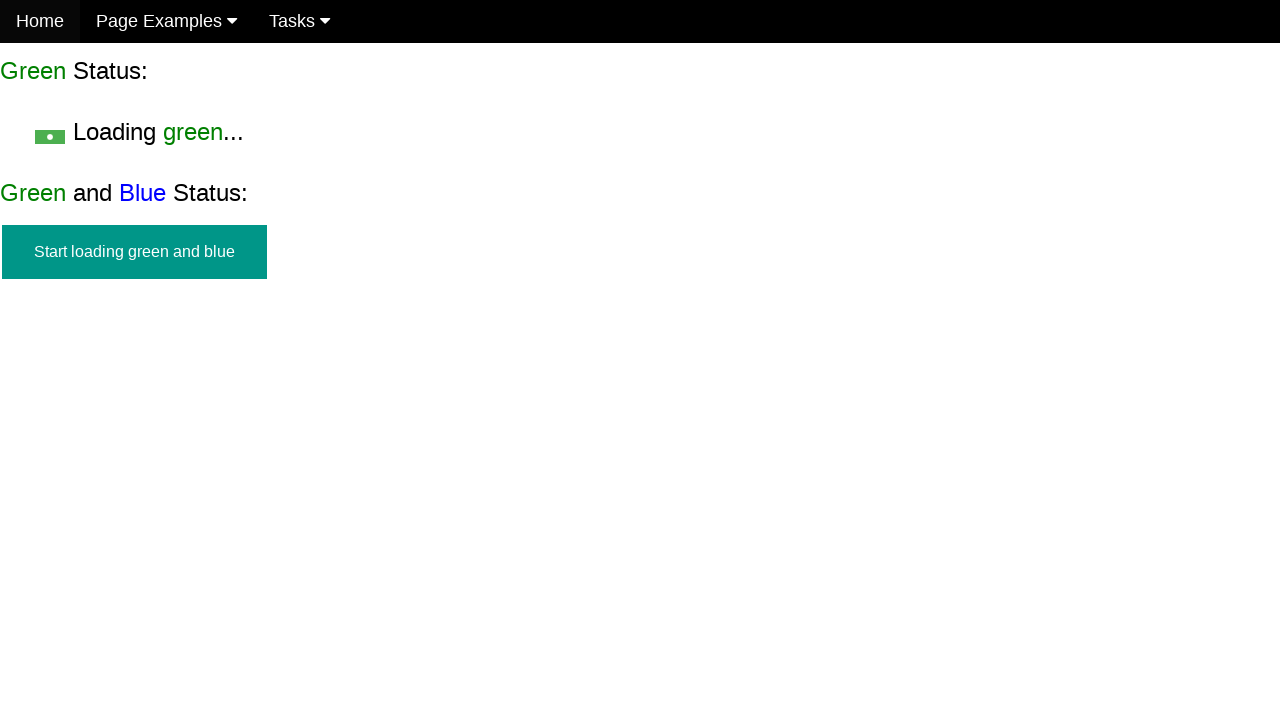

Verified start button is hidden during loading
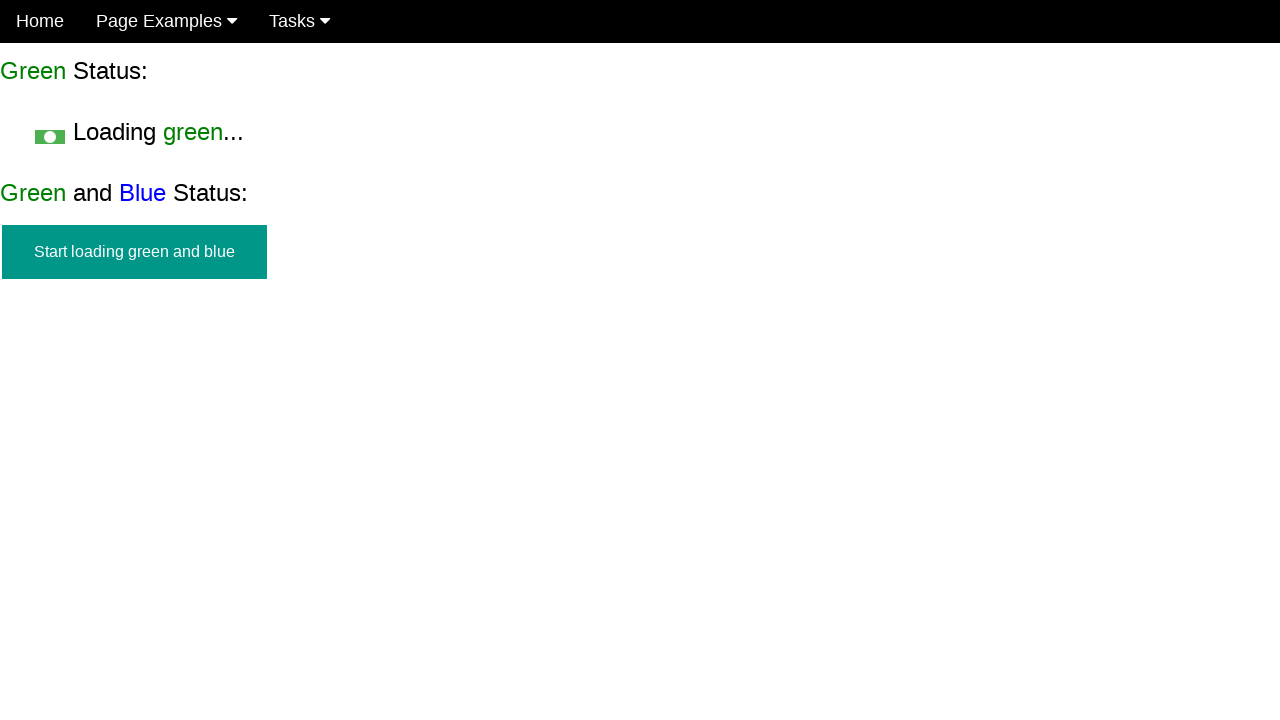

Green success message appeared after loading completed
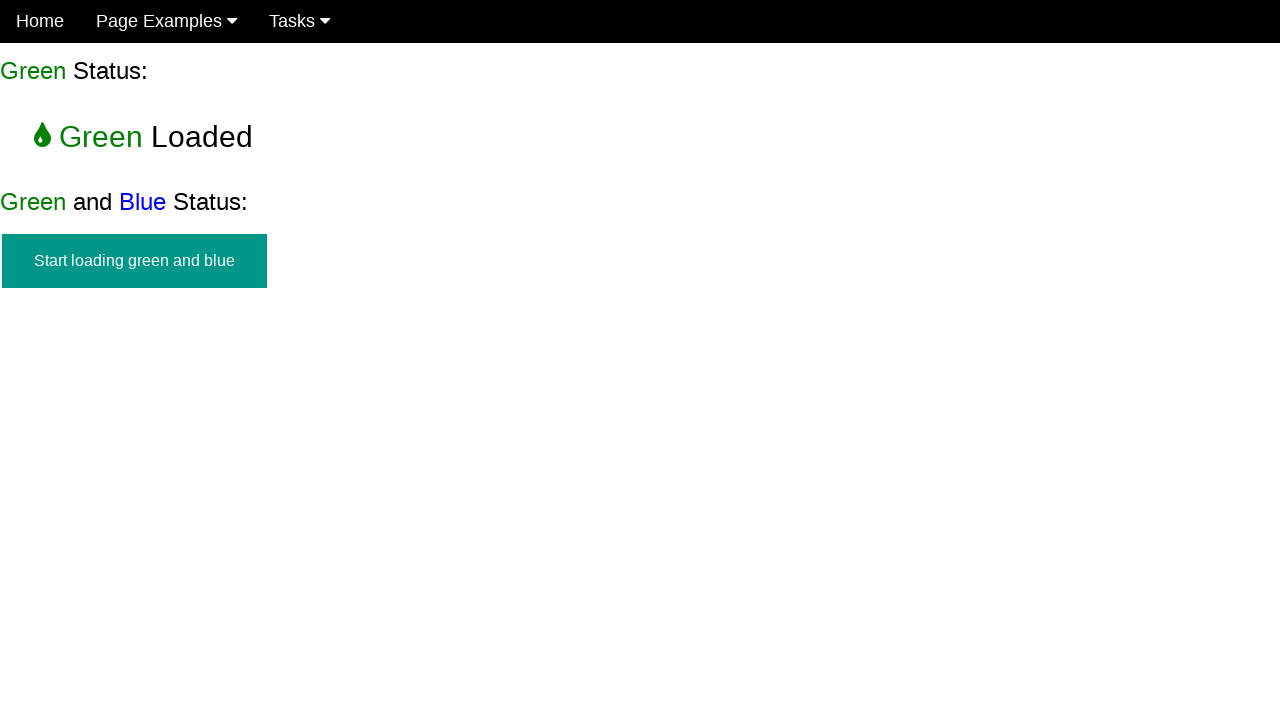

Verified start button is no longer visible
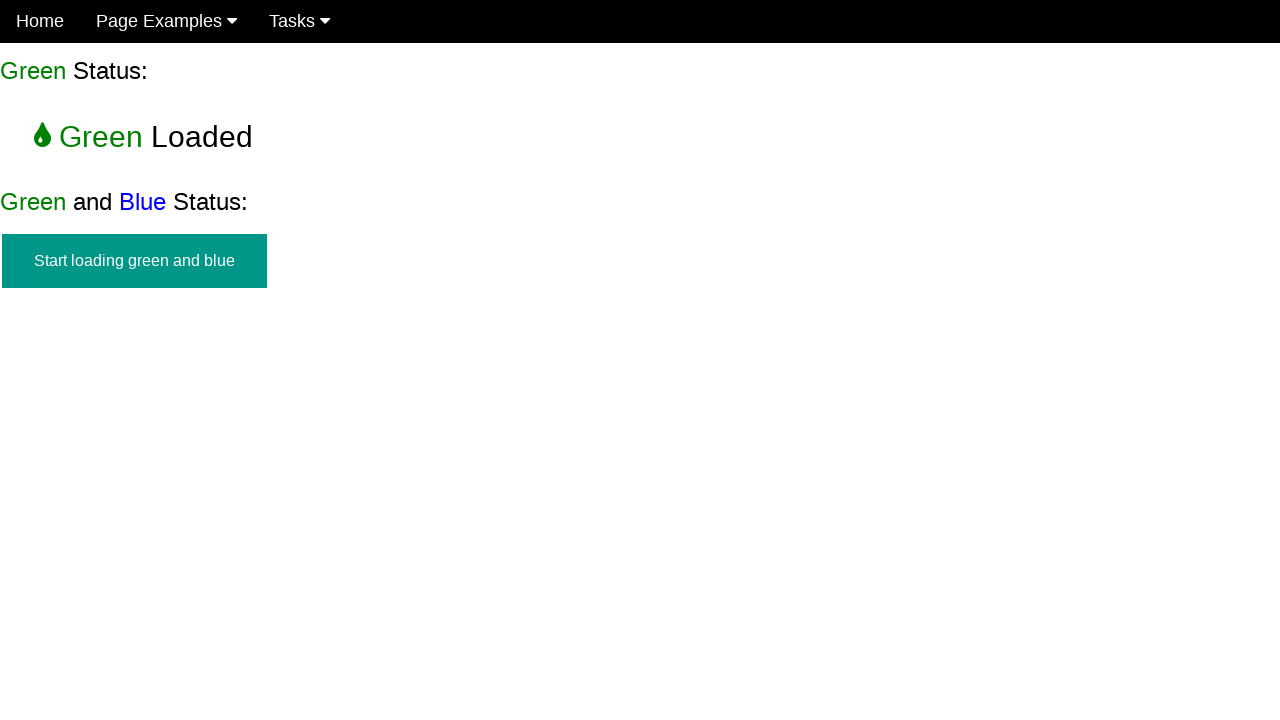

Verified loading text is no longer visible
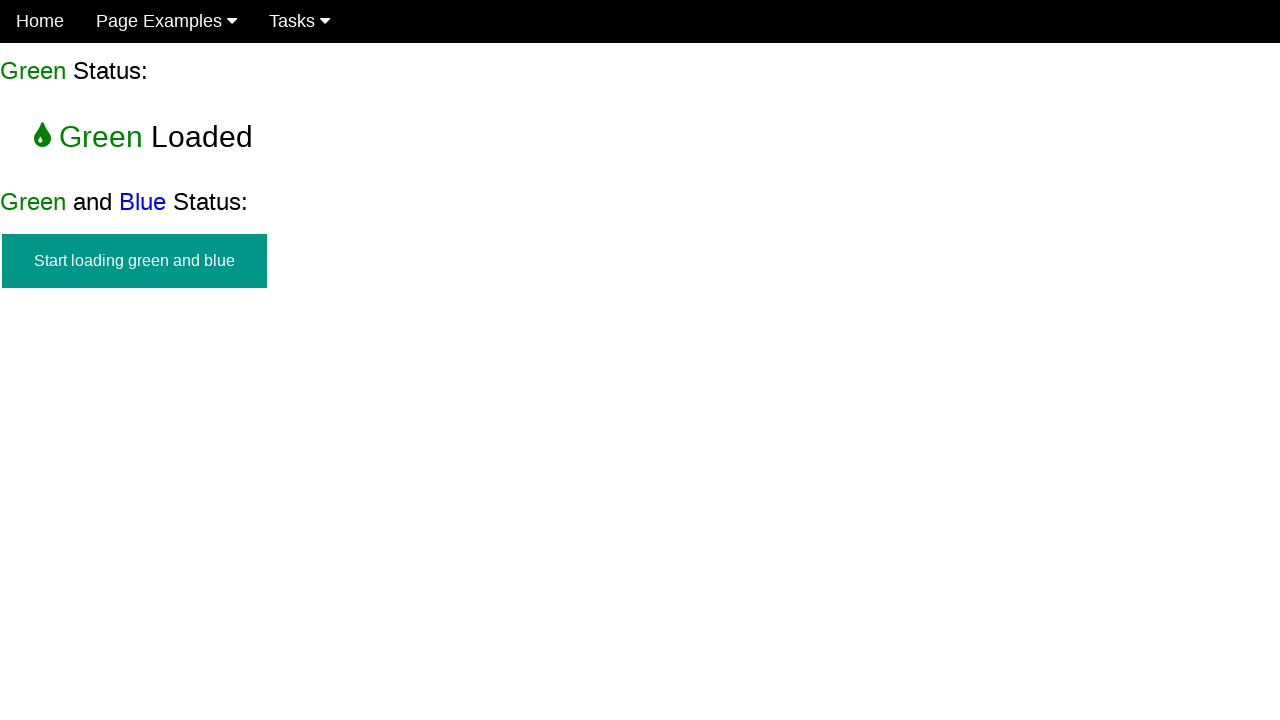

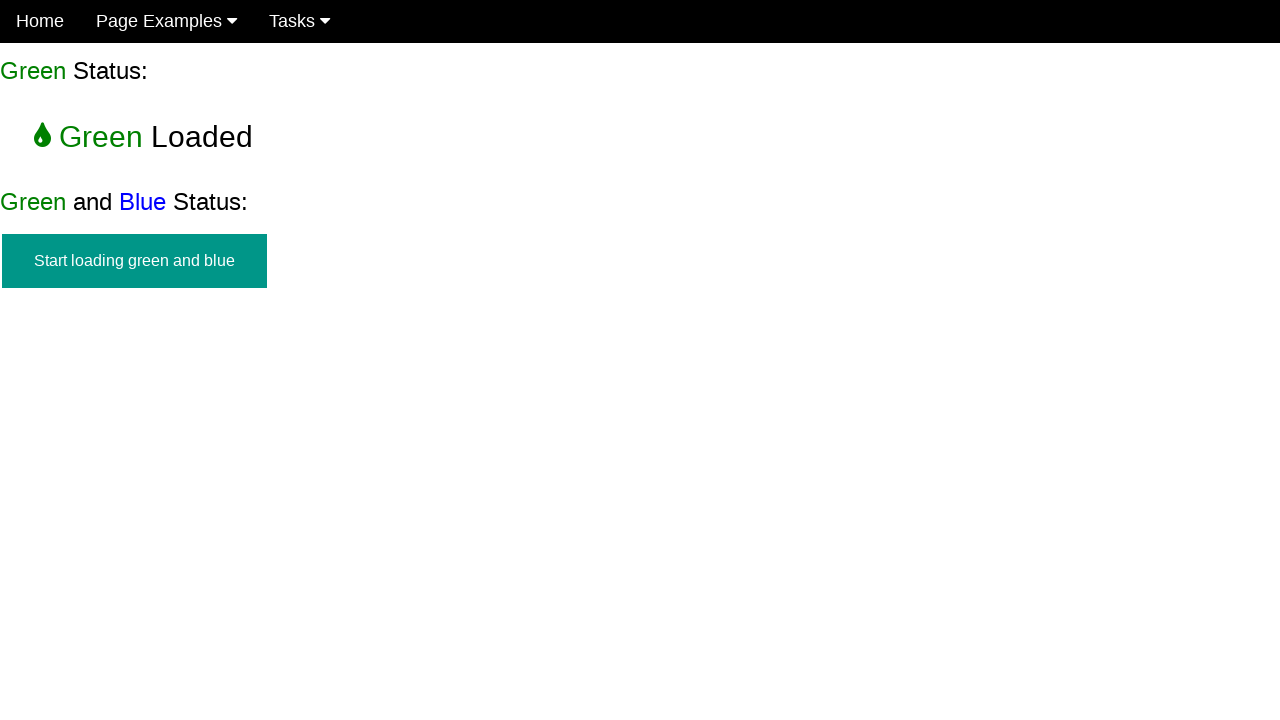